Tests the Radio Button page by navigating to it via the Elements menu, clicking the "Impressive" radio button, and verifying the selection text appears

Starting URL: https://demoqa.com

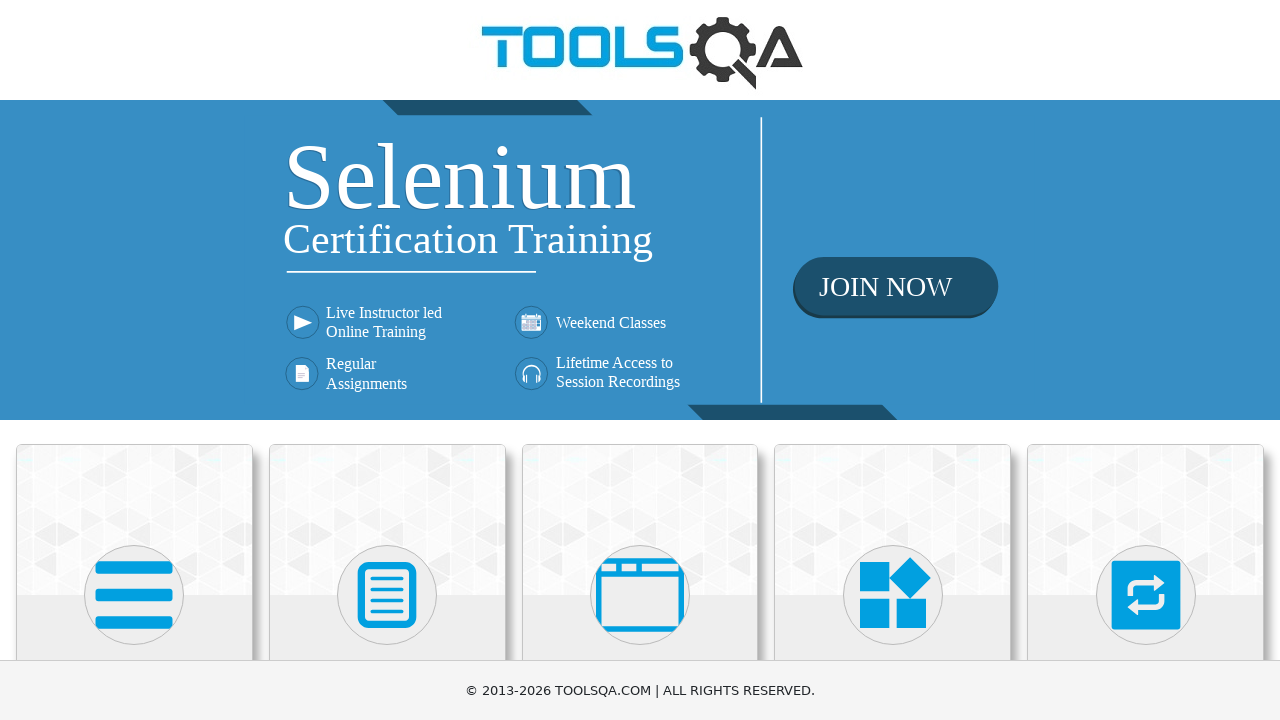

Clicked on Elements in the main menu at (134, 360) on text=Elements
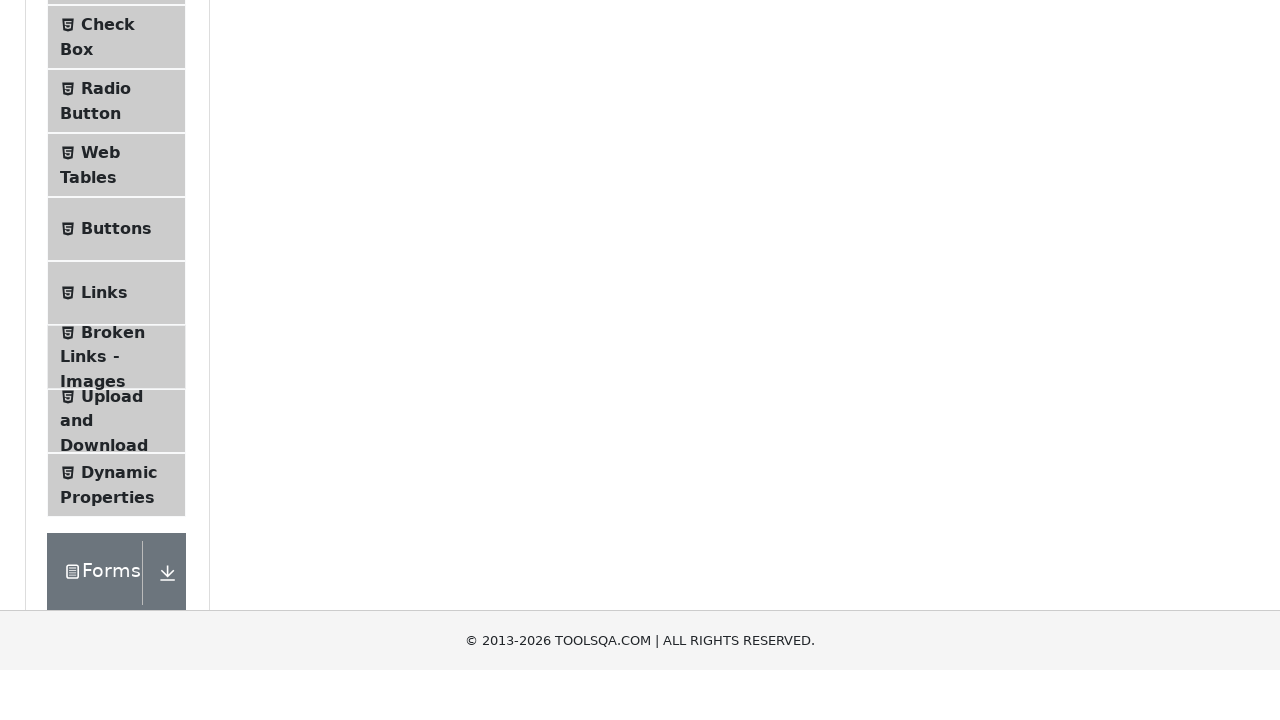

Clicked on Radio Button in the side menu at (106, 376) on text=Radio Button
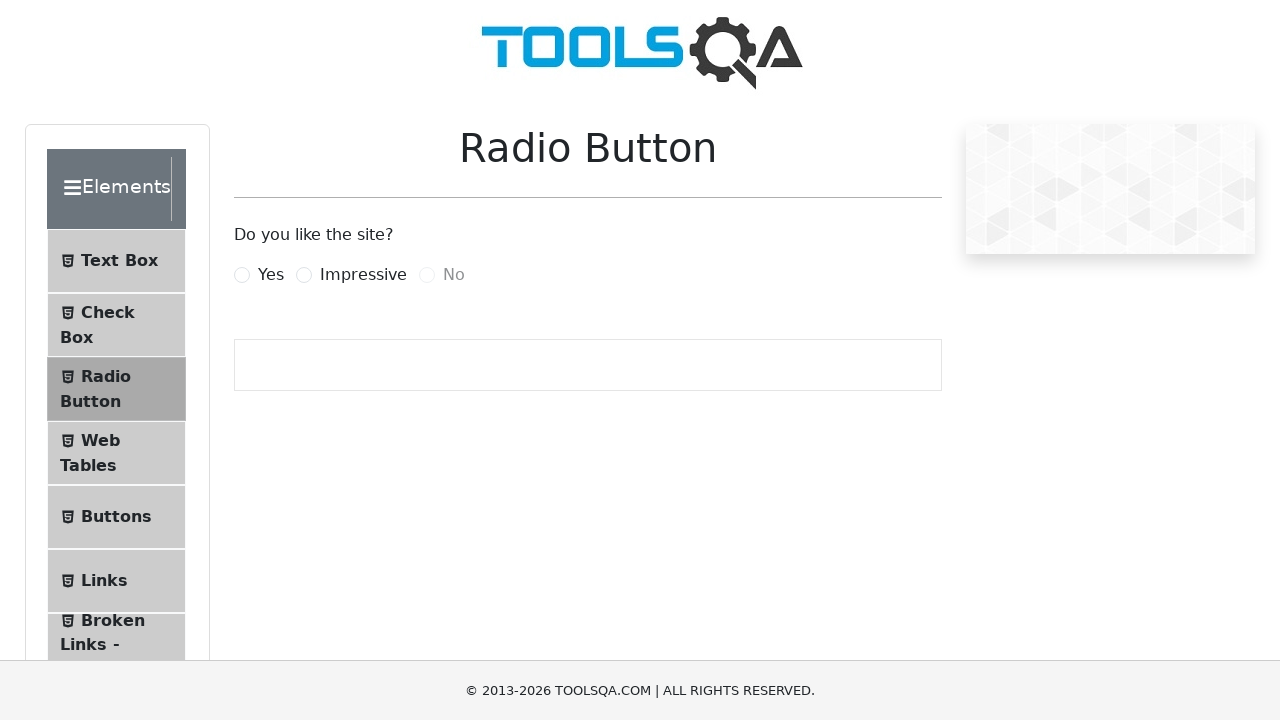

Clicked the Impressive radio button at (363, 275) on label[for='impressiveRadio']
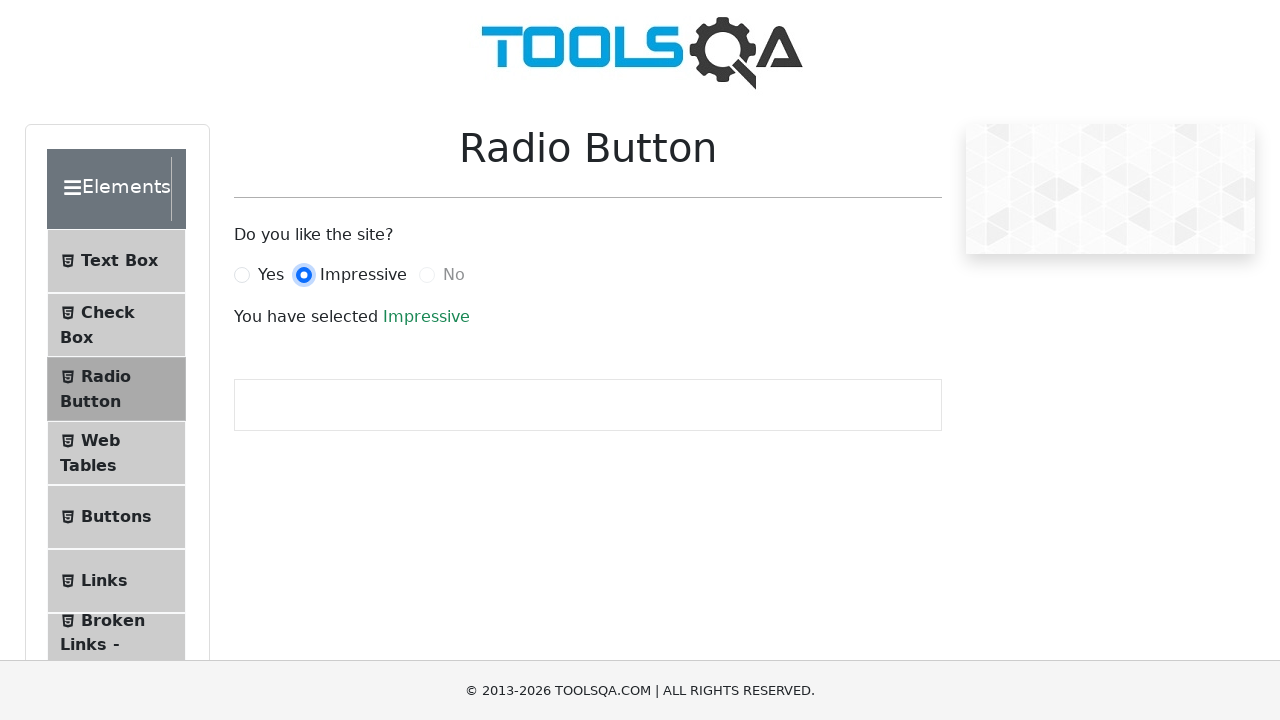

Verified success text 'You have selected Impressive' is displayed
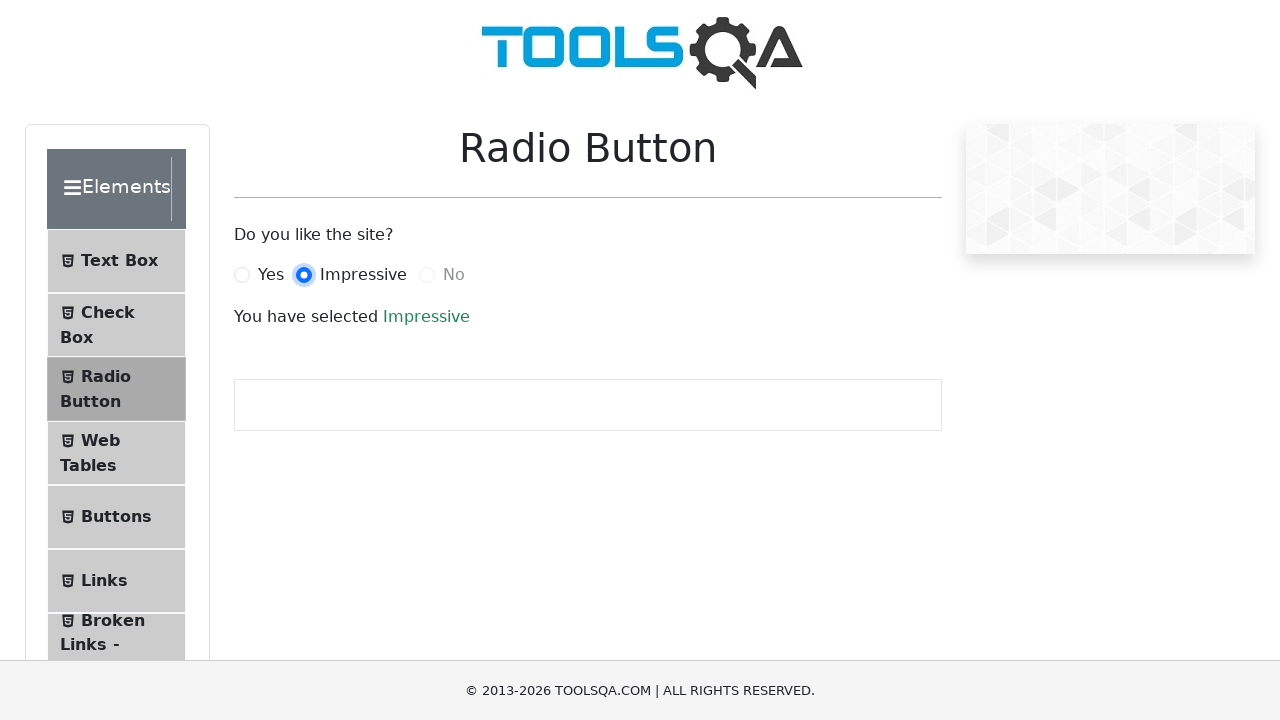

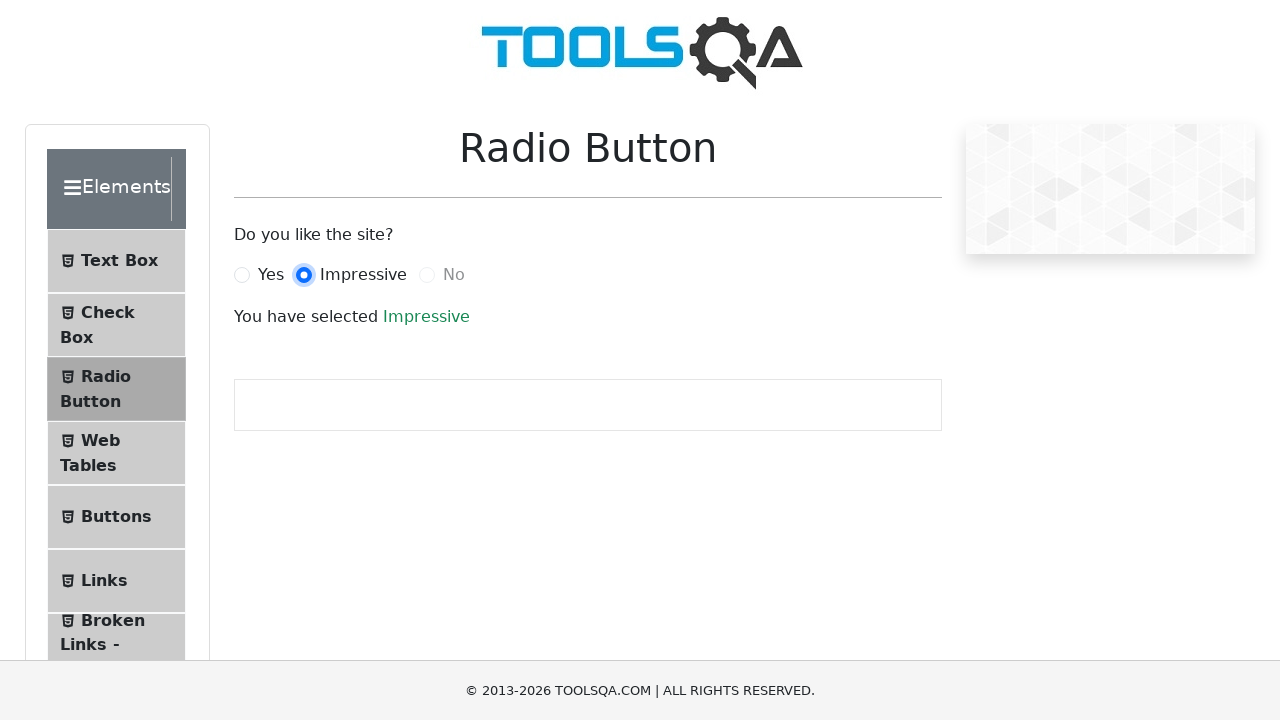